Tests multi-window handling by clicking a button that opens a new window, switching to the new window, verifying it opened, and then closing it

Starting URL: https://demo.automationtesting.in/Windows.html

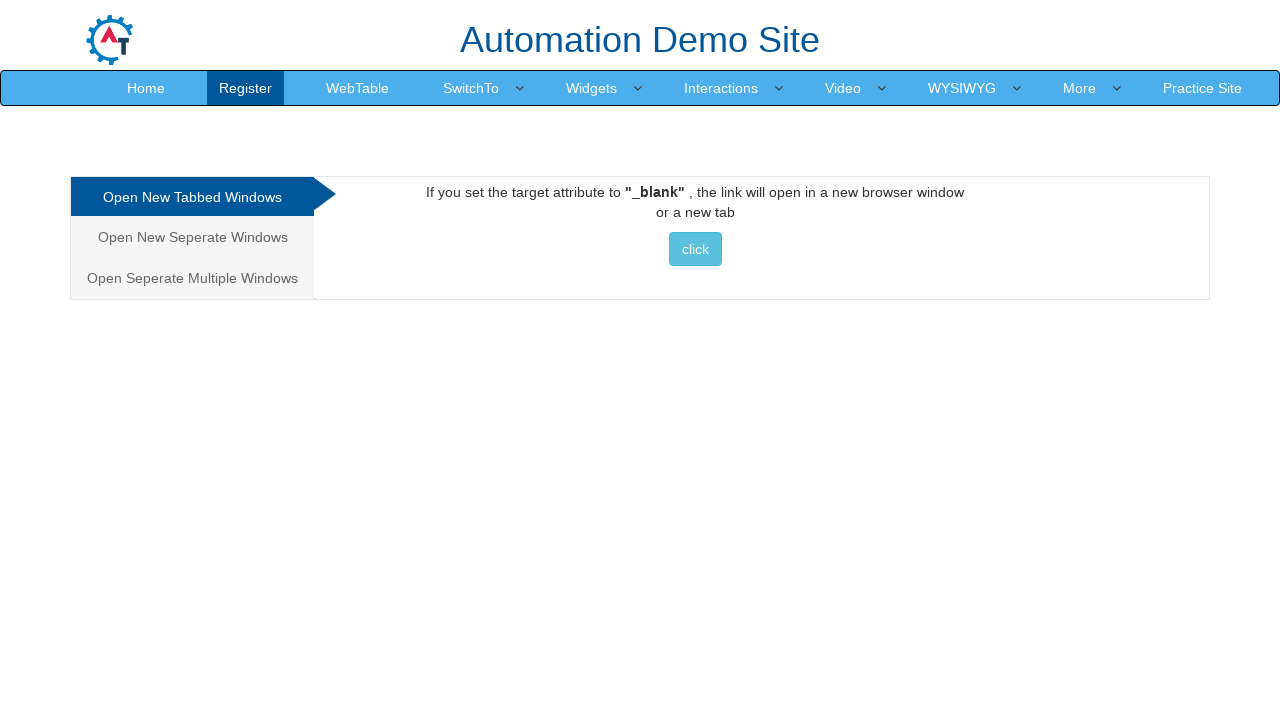

Clicked button to open a new window
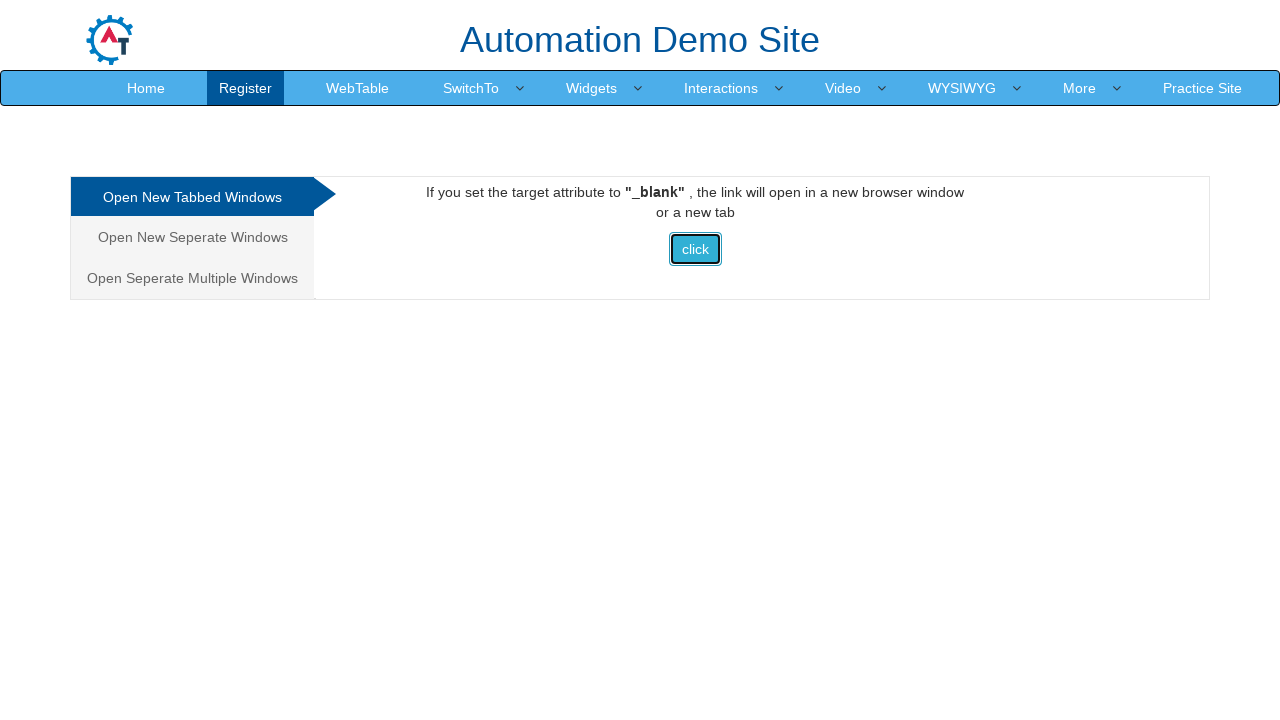

Waited 2 seconds for new window to open
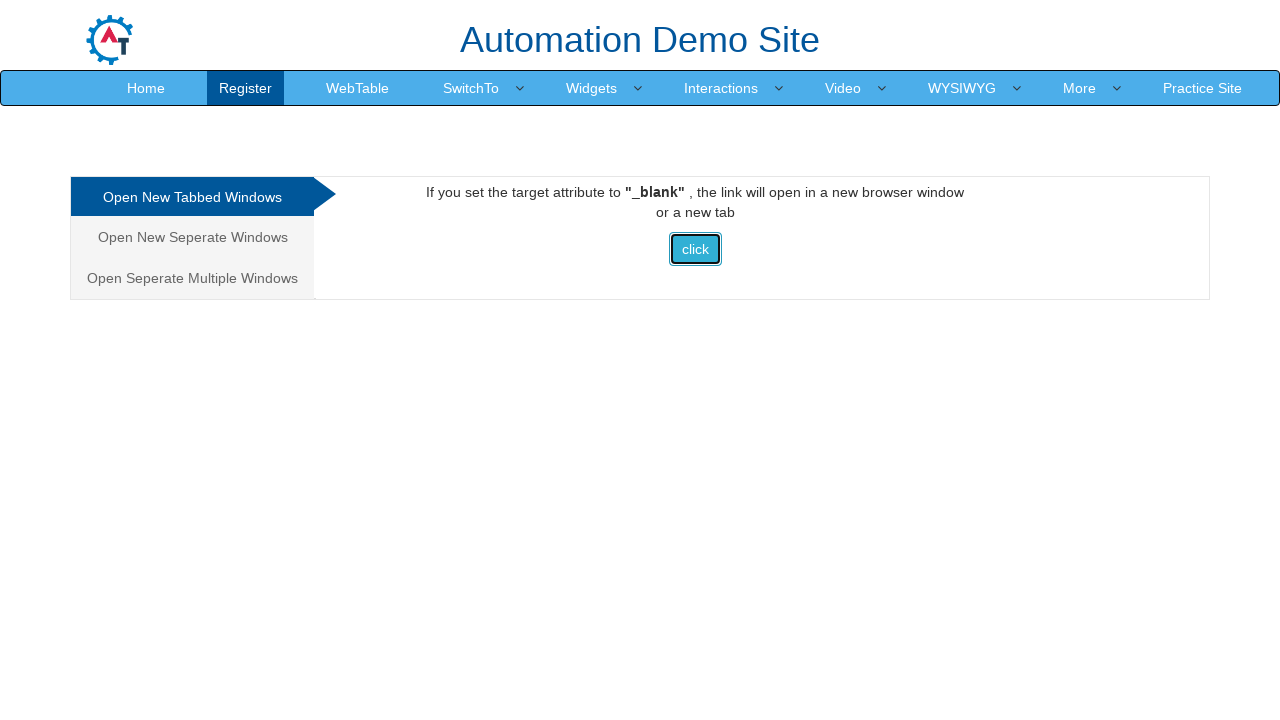

Retrieved all pages from context
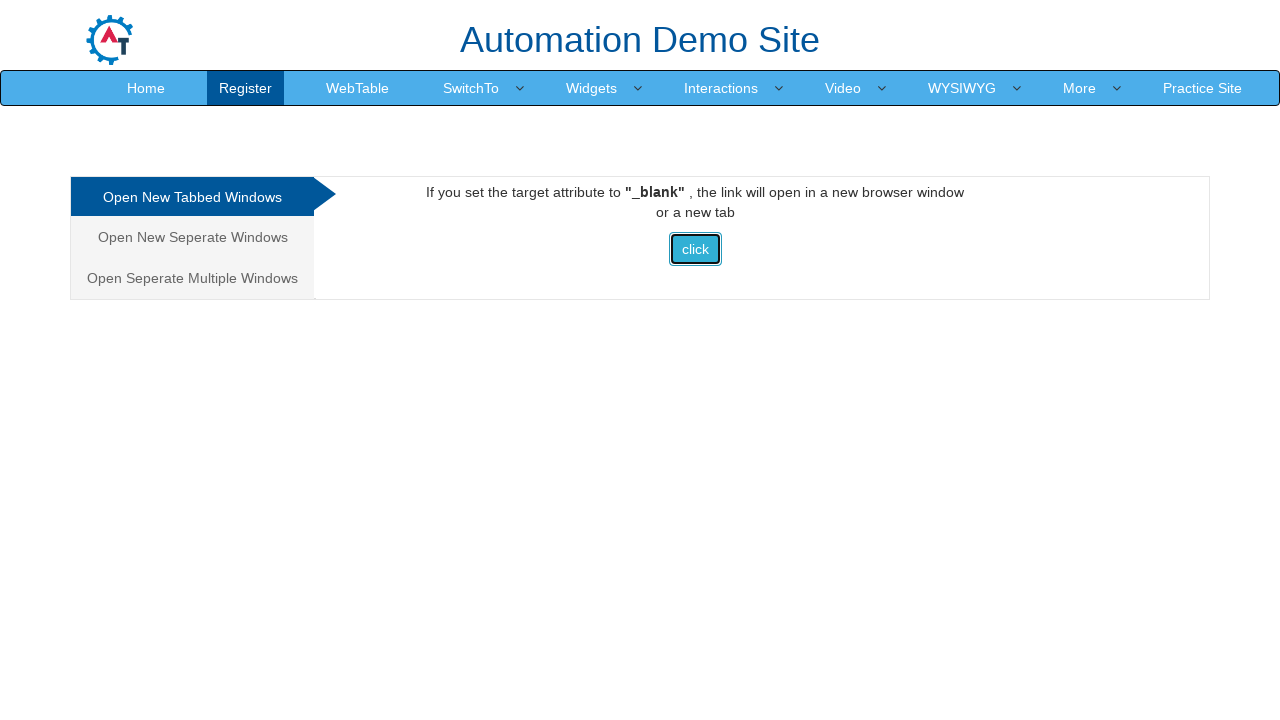

Selected the new window/page from context
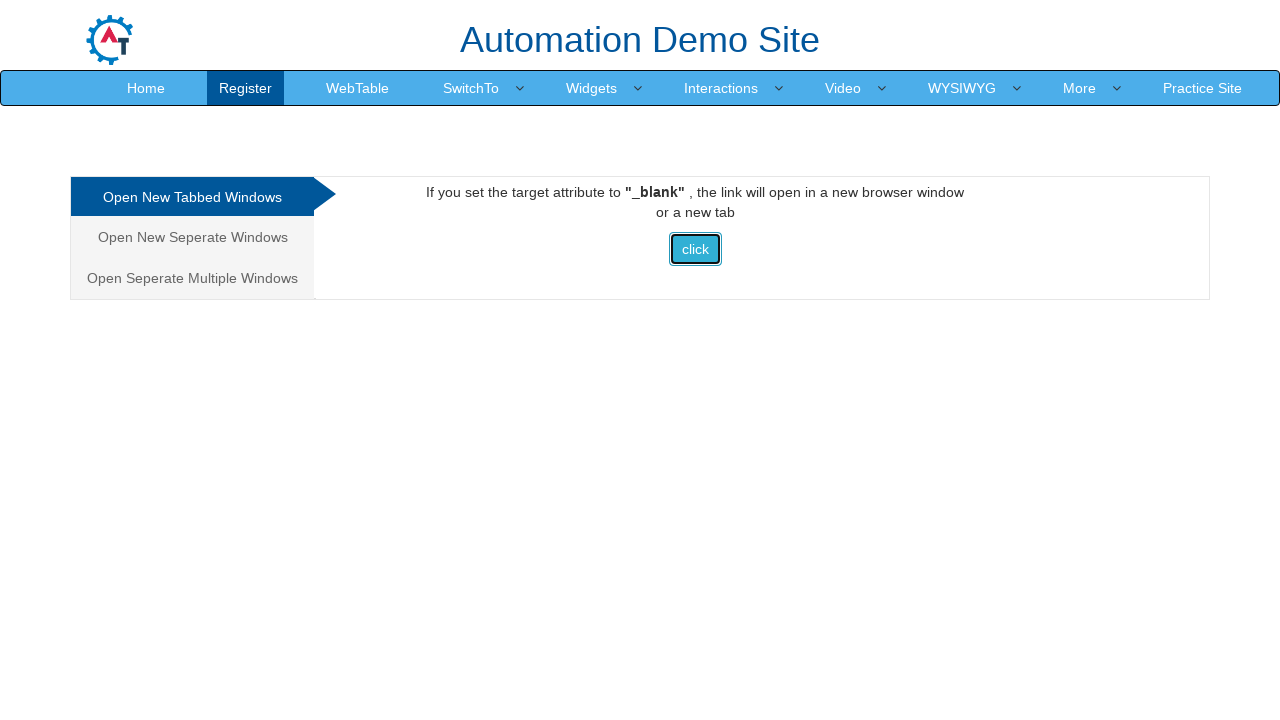

Brought new window to front
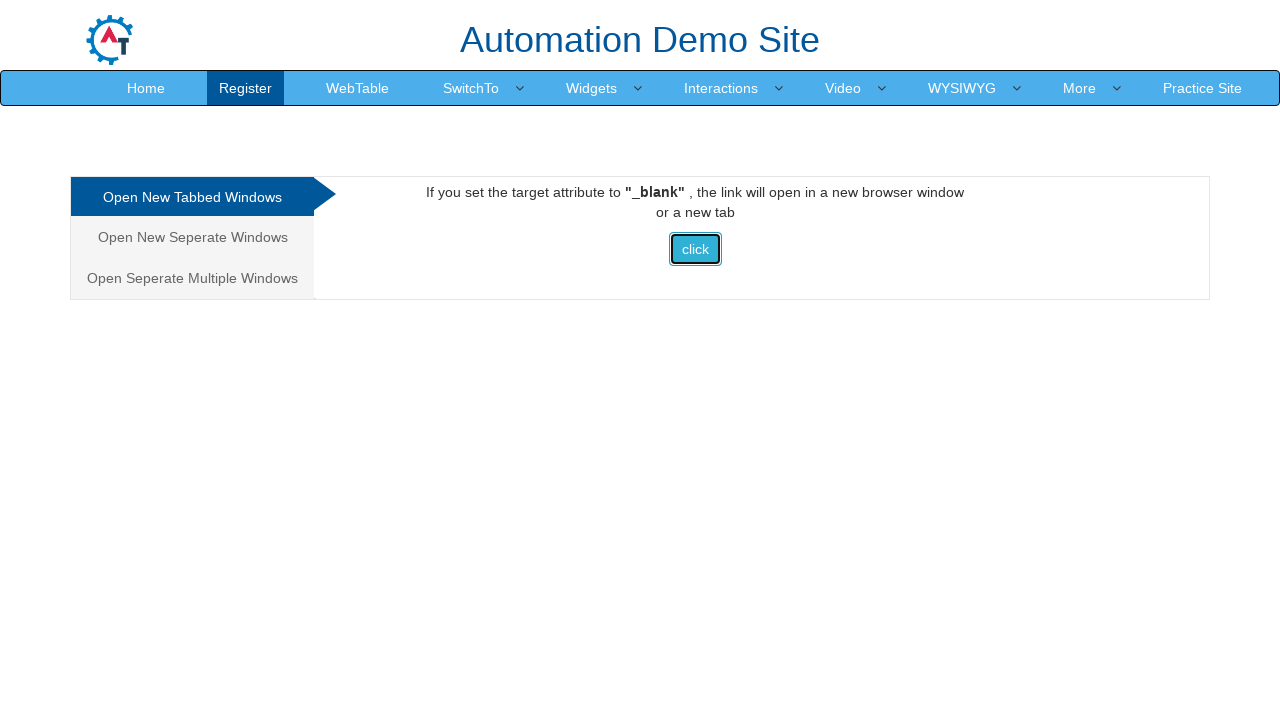

Closed the new window
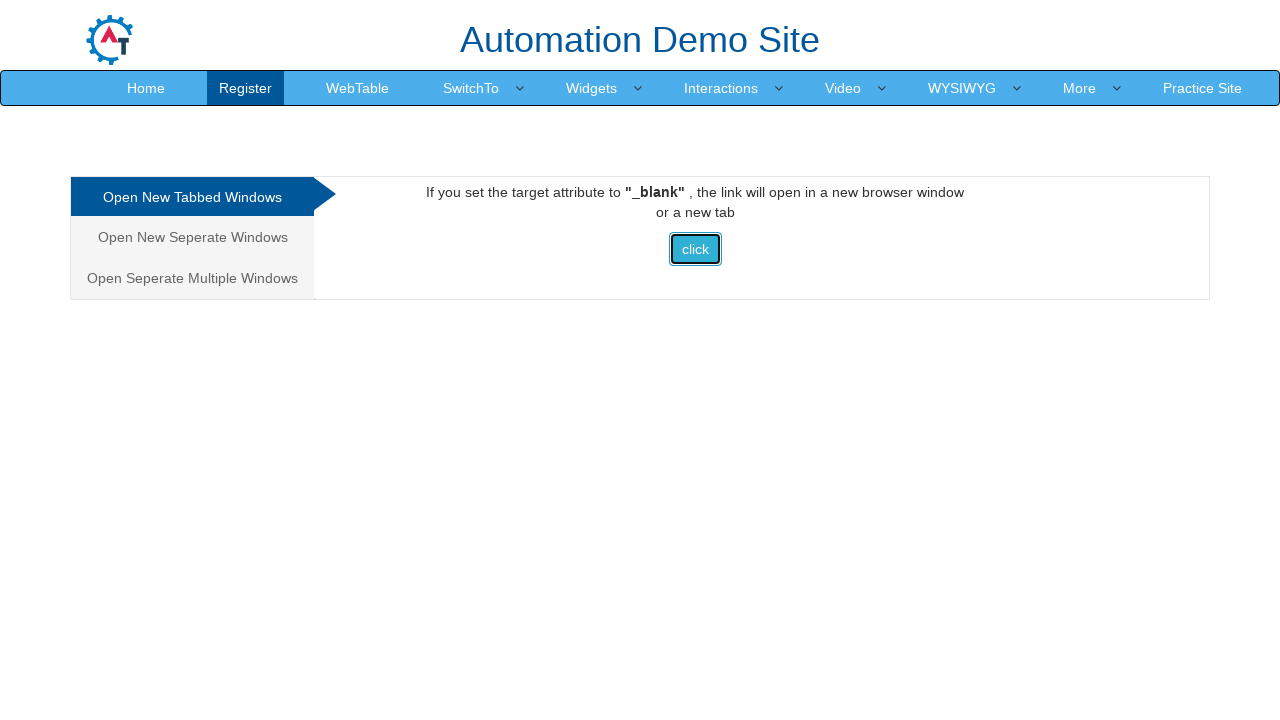

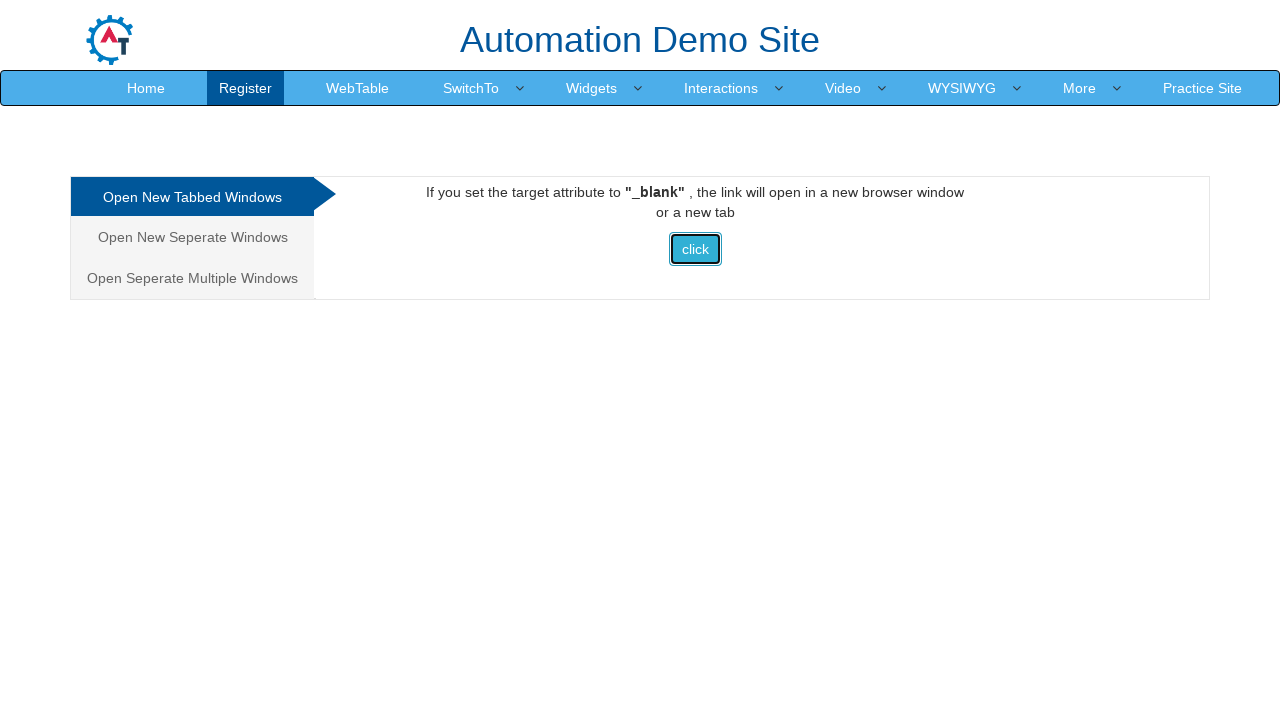